Tests driver-level interrogation by accessing page properties like window handle, page source, title, and URL

Starting URL: https://www.ultimateqa.com/automation

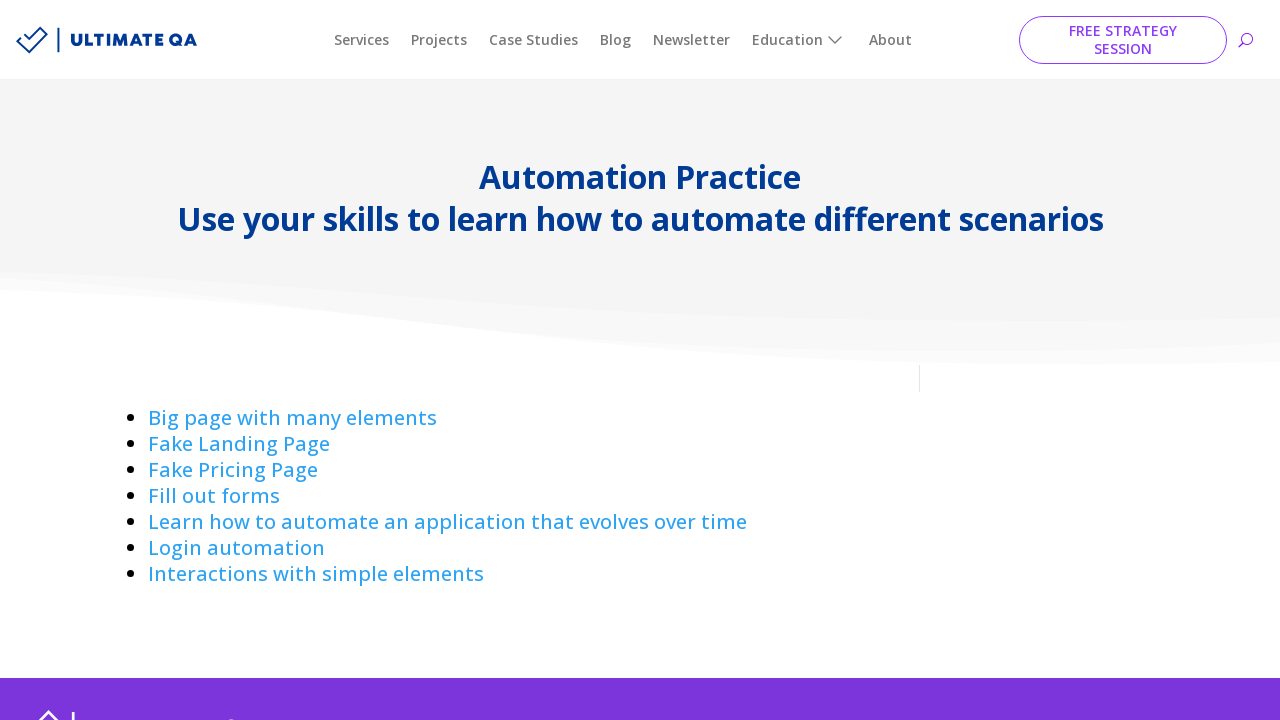

Navigated to https://www.ultimateqa.com/automation
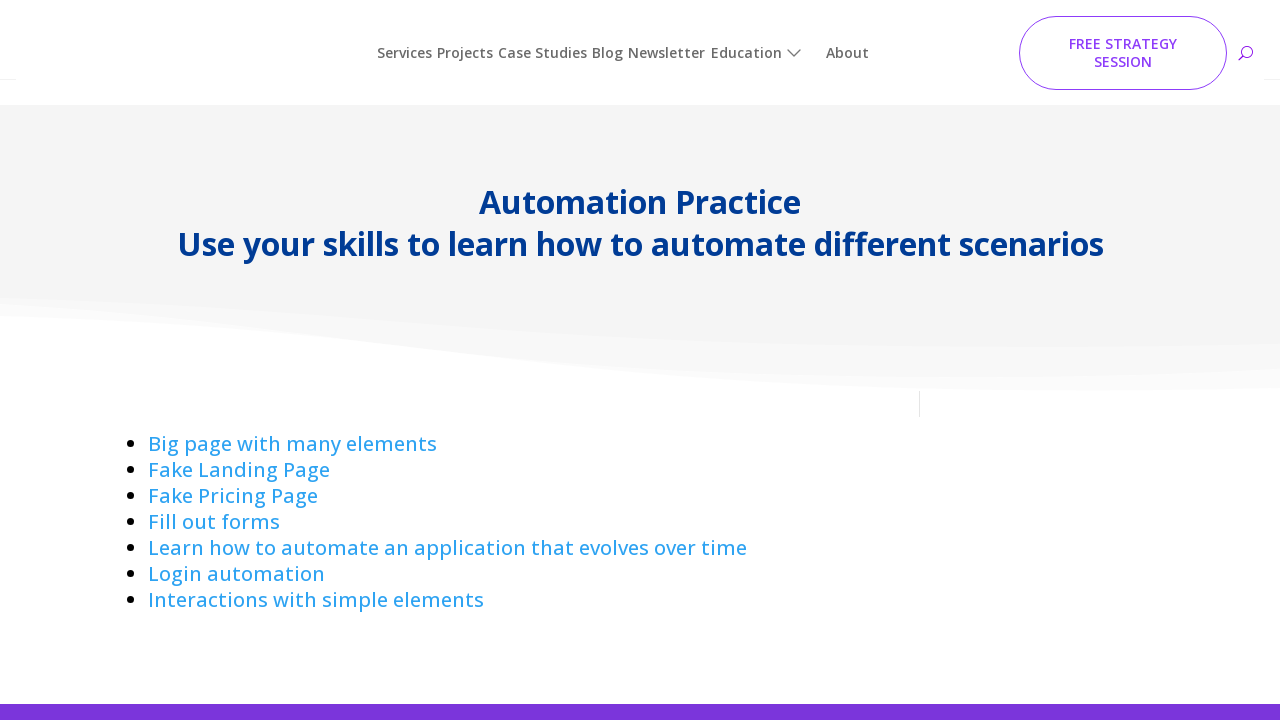

Retrieved page title: Automation Practice - Ultimate QA
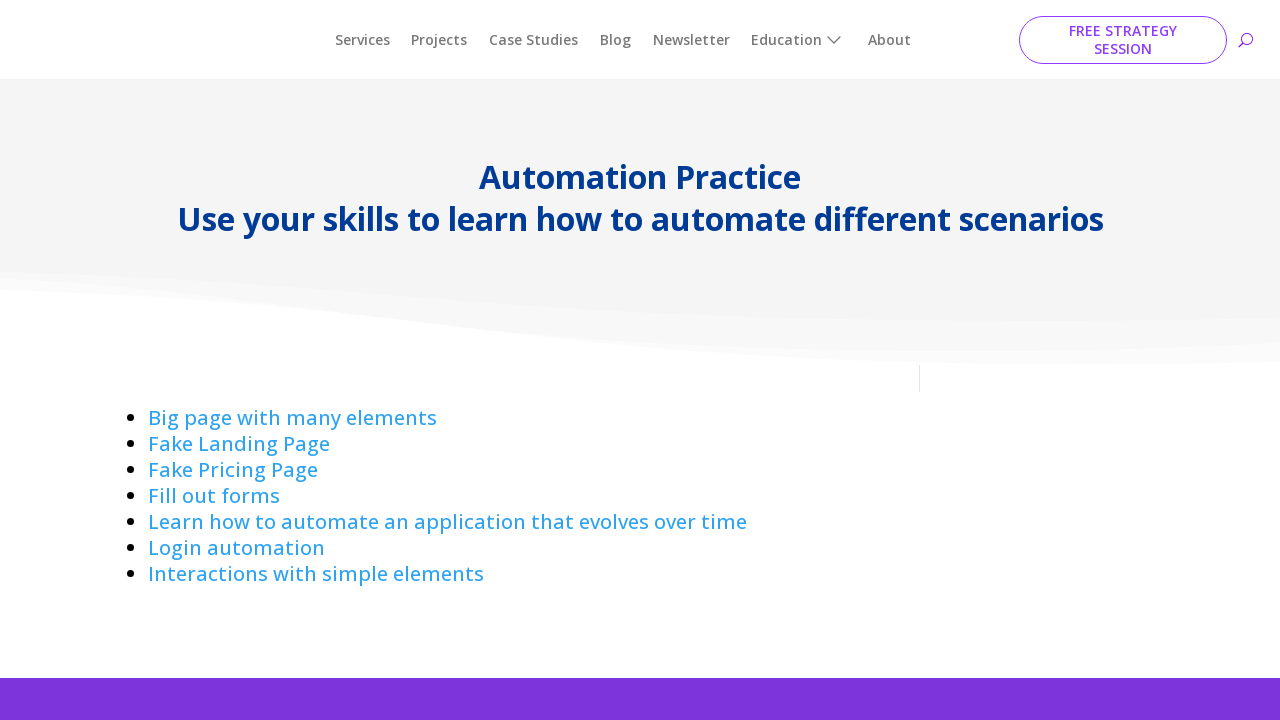

Retrieved page URL: https://ultimateqa.com/automation/
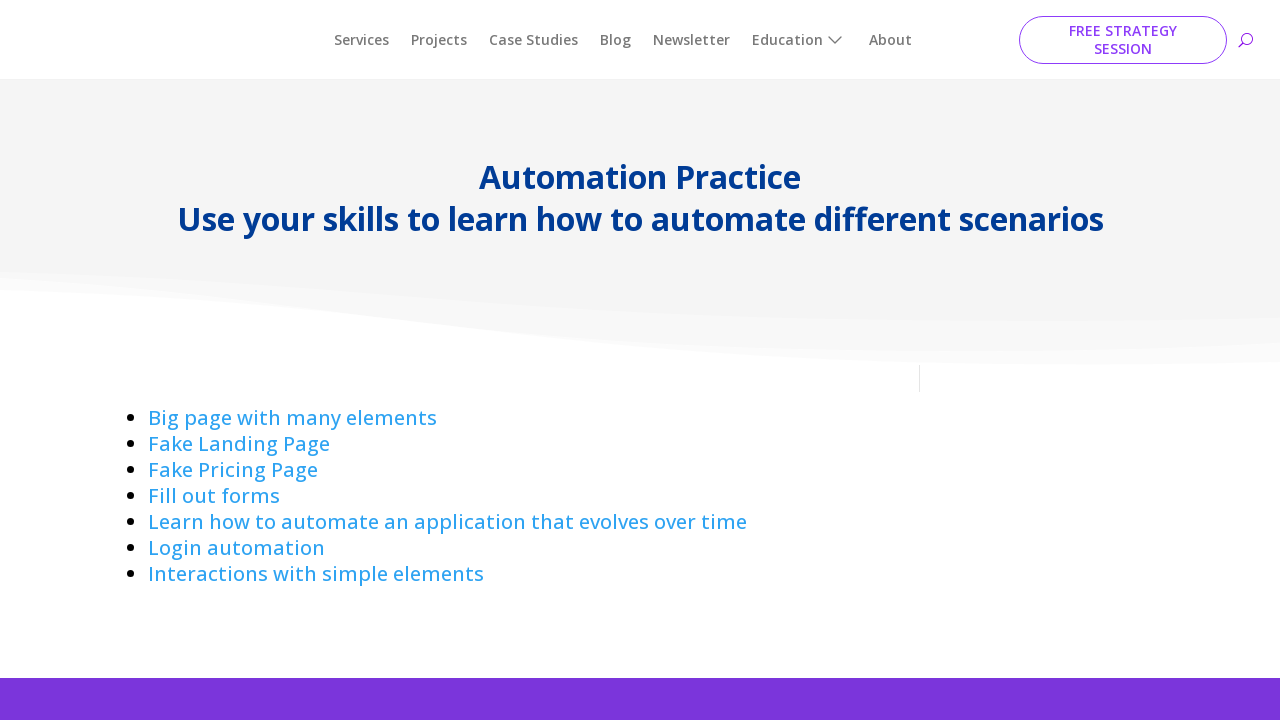

Retrieved page source content
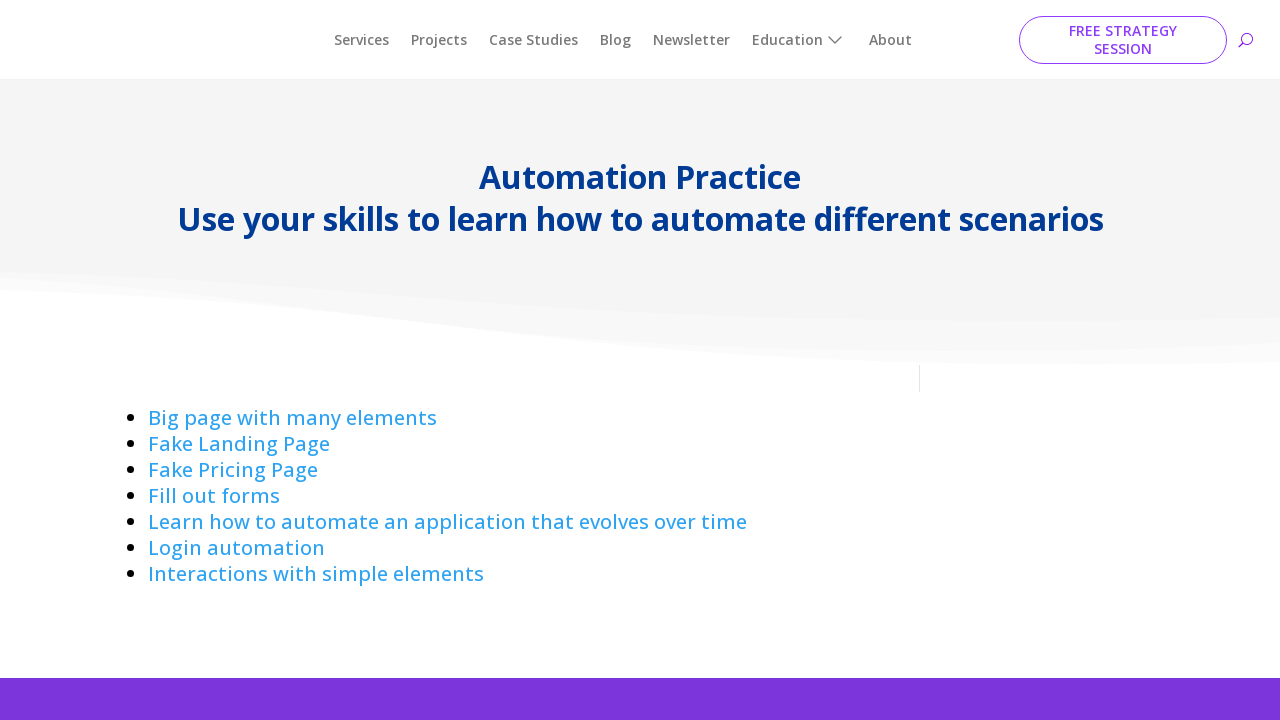

Verified that 'ultimateqa' is present in the page URL
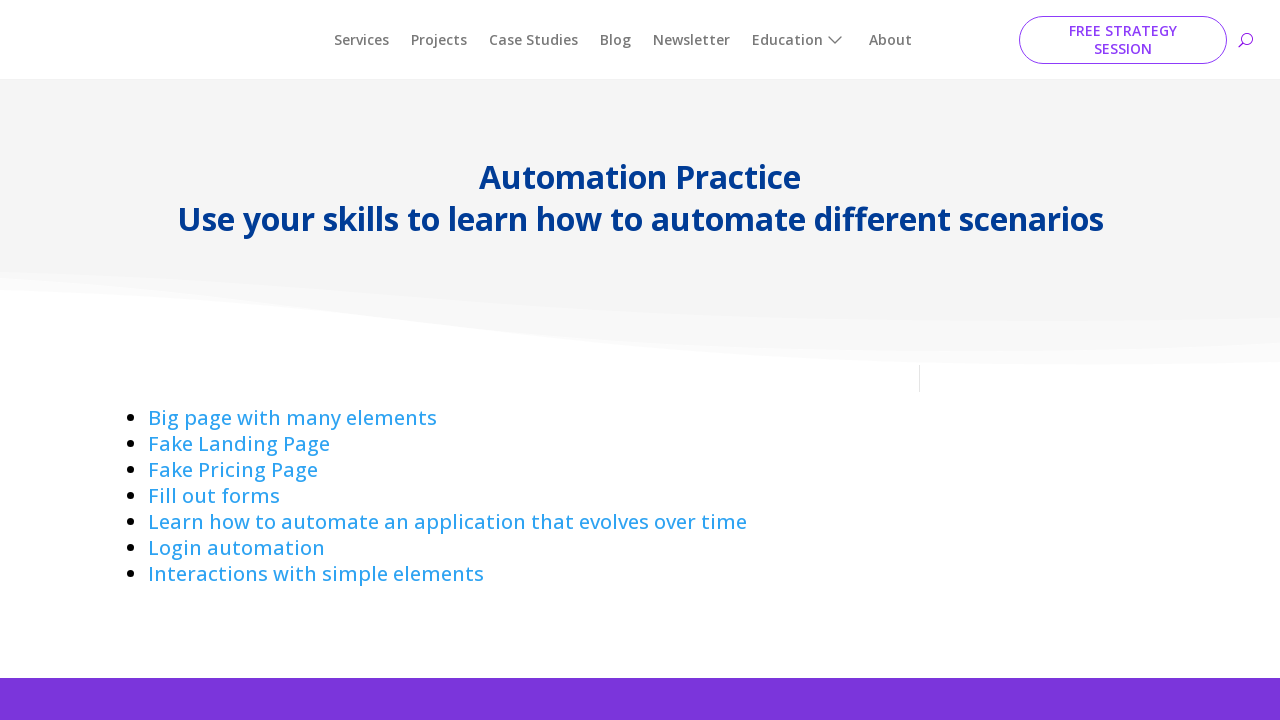

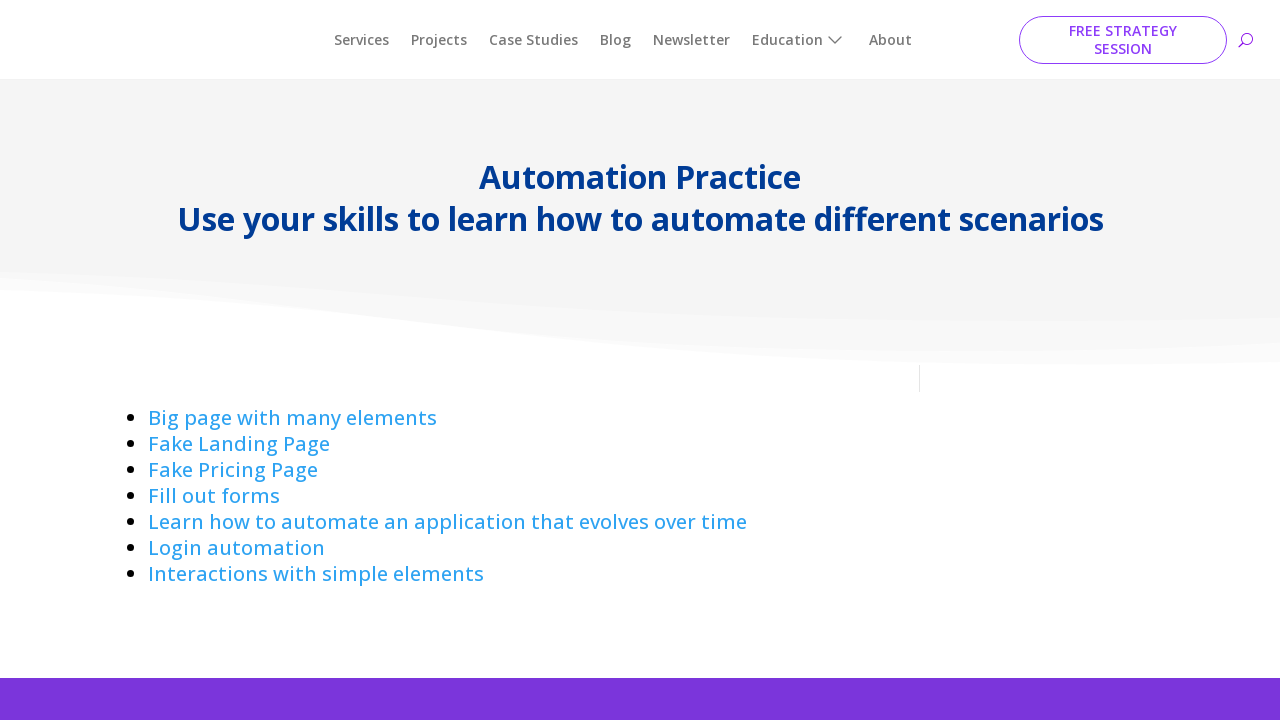